Tests timeout configuration by triggering an AJAX request and clicking on the success element with an extended timeout.

Starting URL: http://uitestingplayground.com/ajax

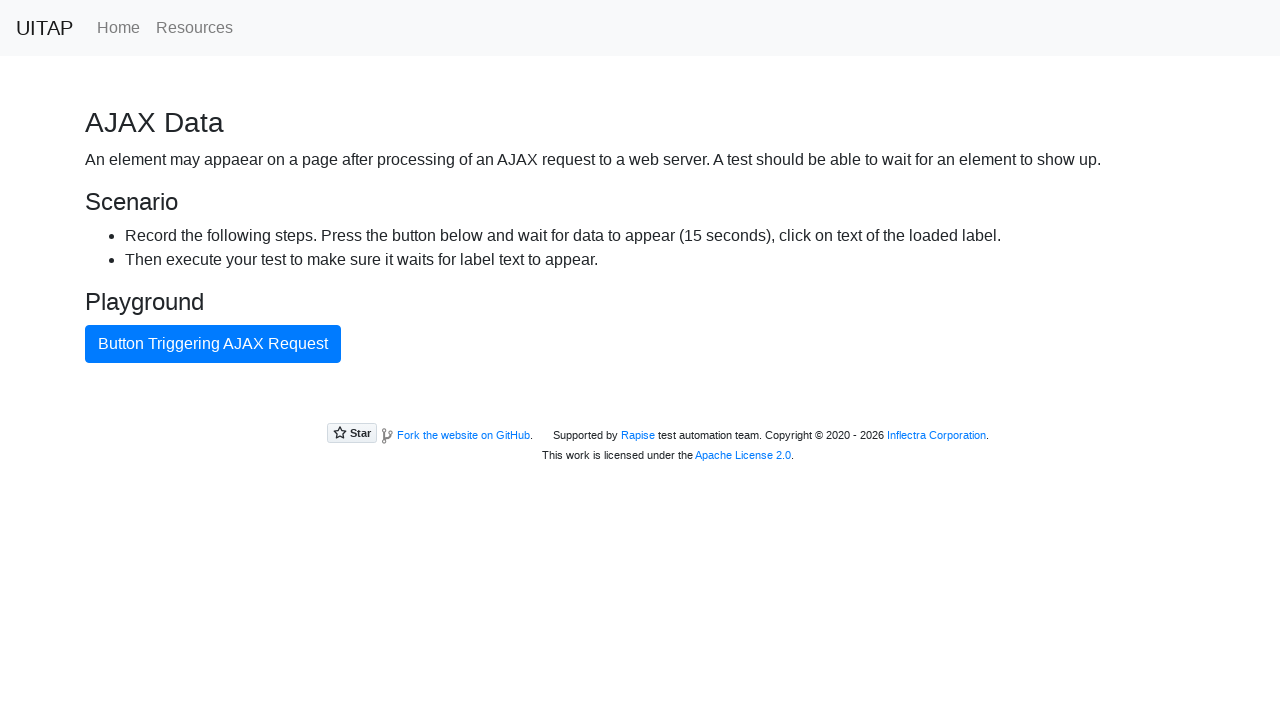

Clicked button triggering AJAX request at (213, 344) on internal:text="Button Triggering AJAX Request"i
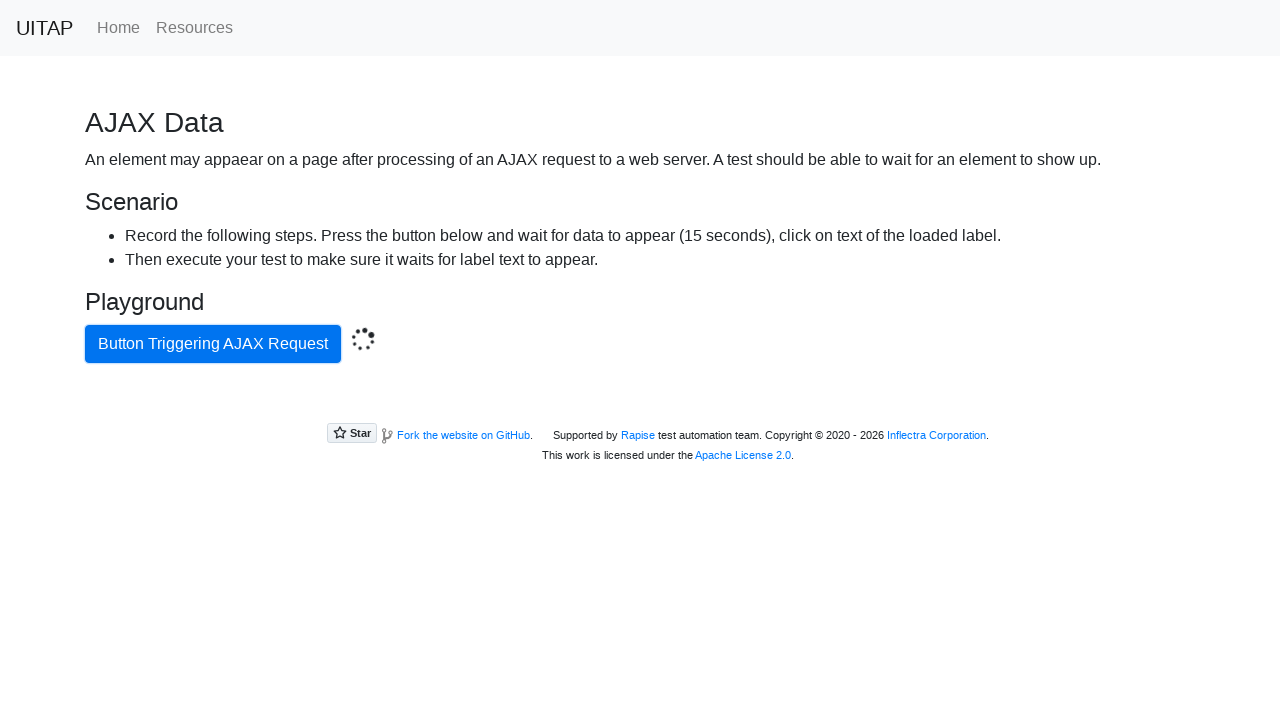

Clicked success element after AJAX response with extended timeout at (640, 405) on .bg-success
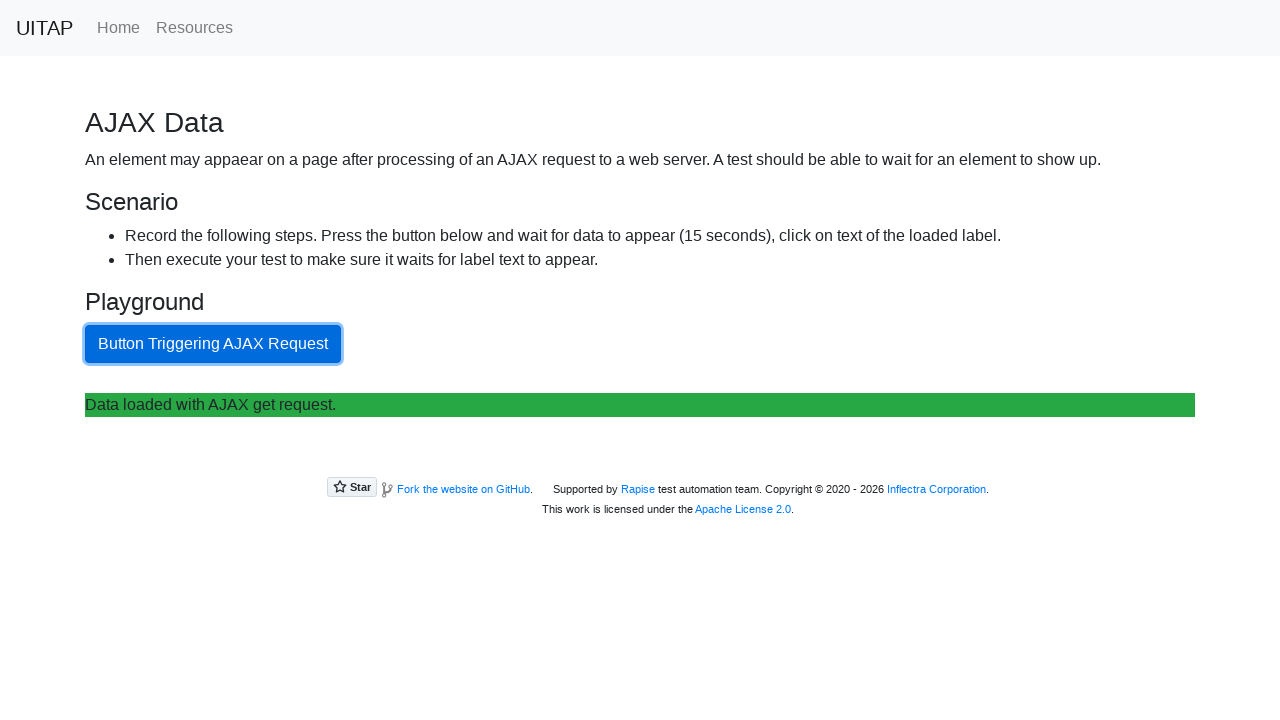

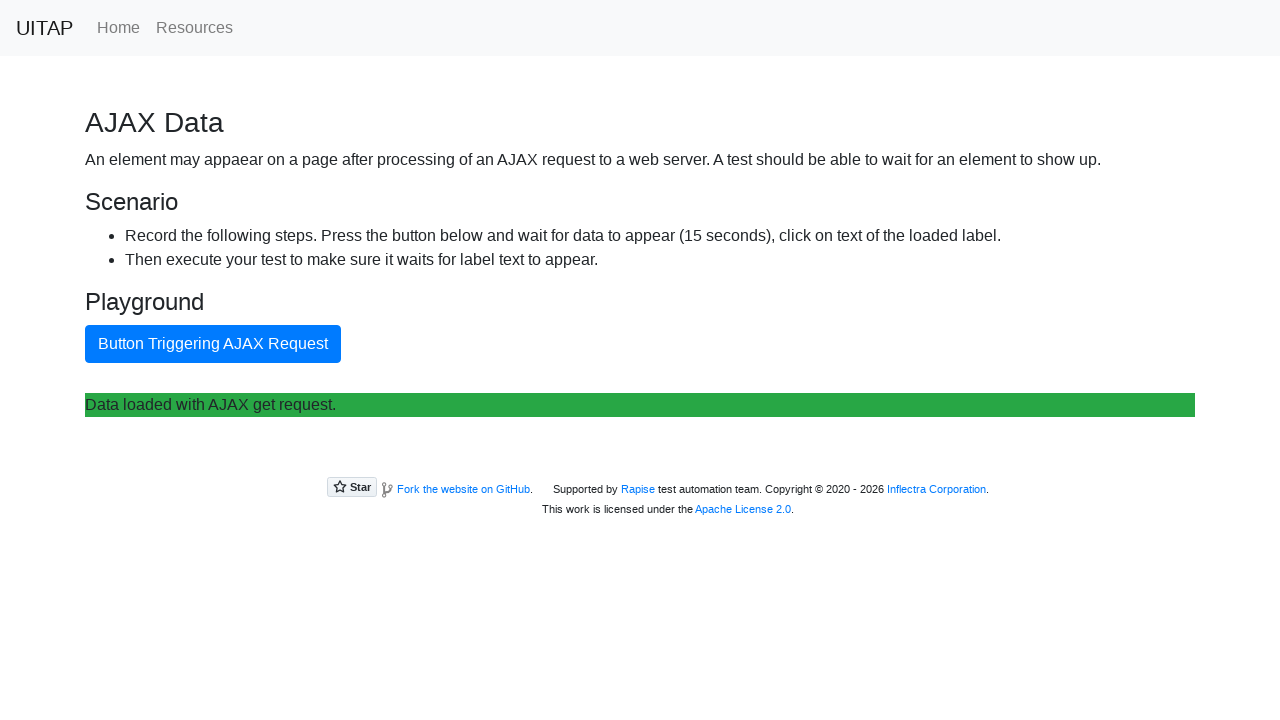